Tests modal dialog functionality by opening a small modal, verifying its content, and closing it with the Escape key

Starting URL: https://www.tutorialspoint.com/selenium/practice/modal-dialogs.php

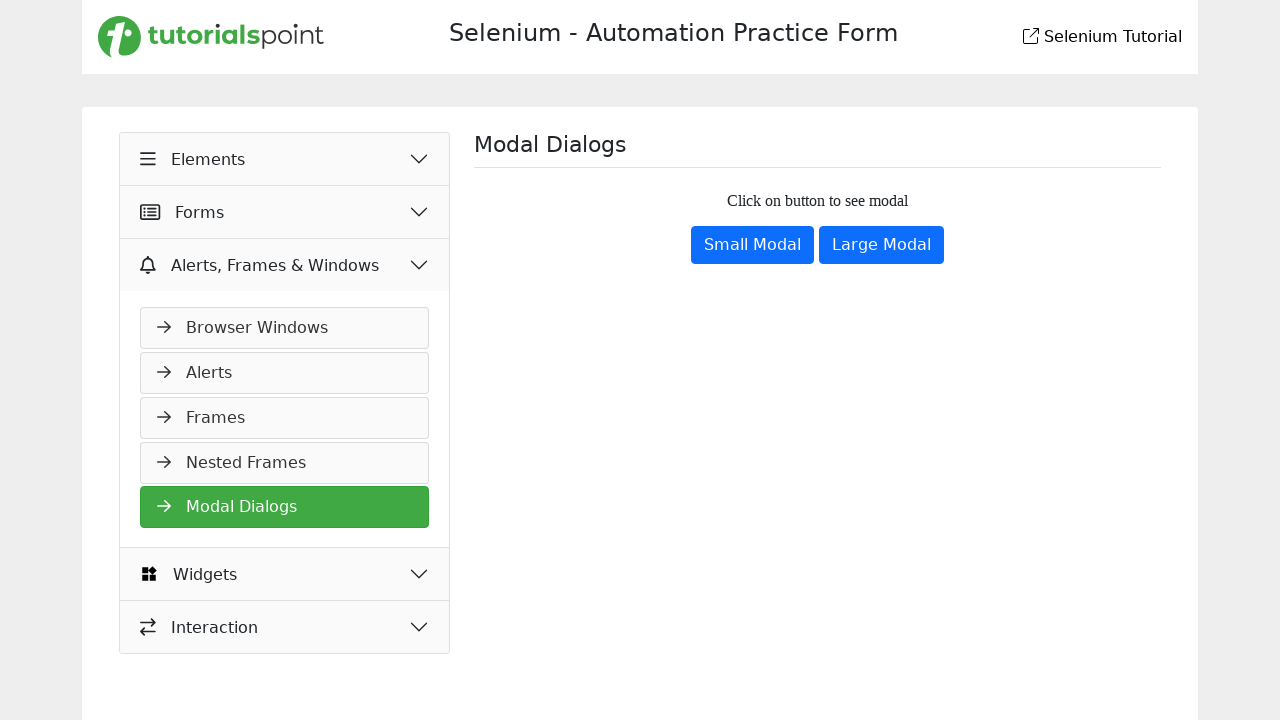

Clicked button to open small modal at (753, 245) on [type="button"][data-bs-target="#exampleModalSm"]
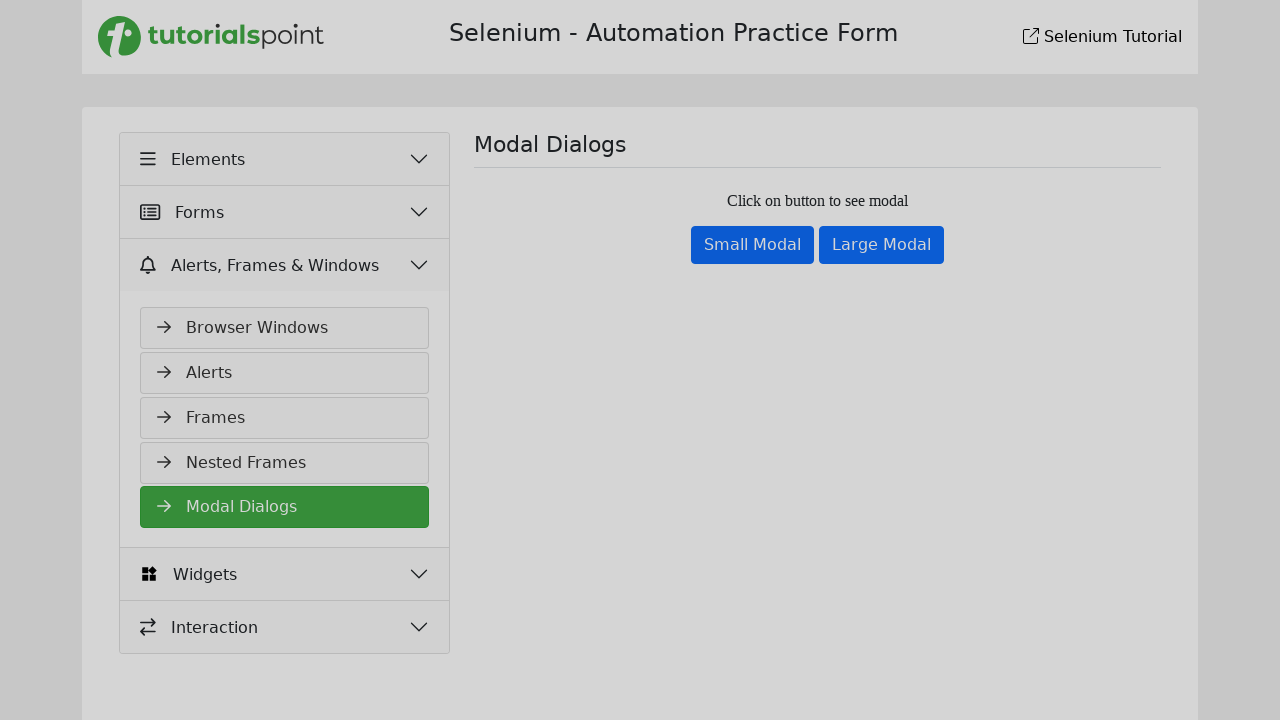

Modal dialog appeared on screen
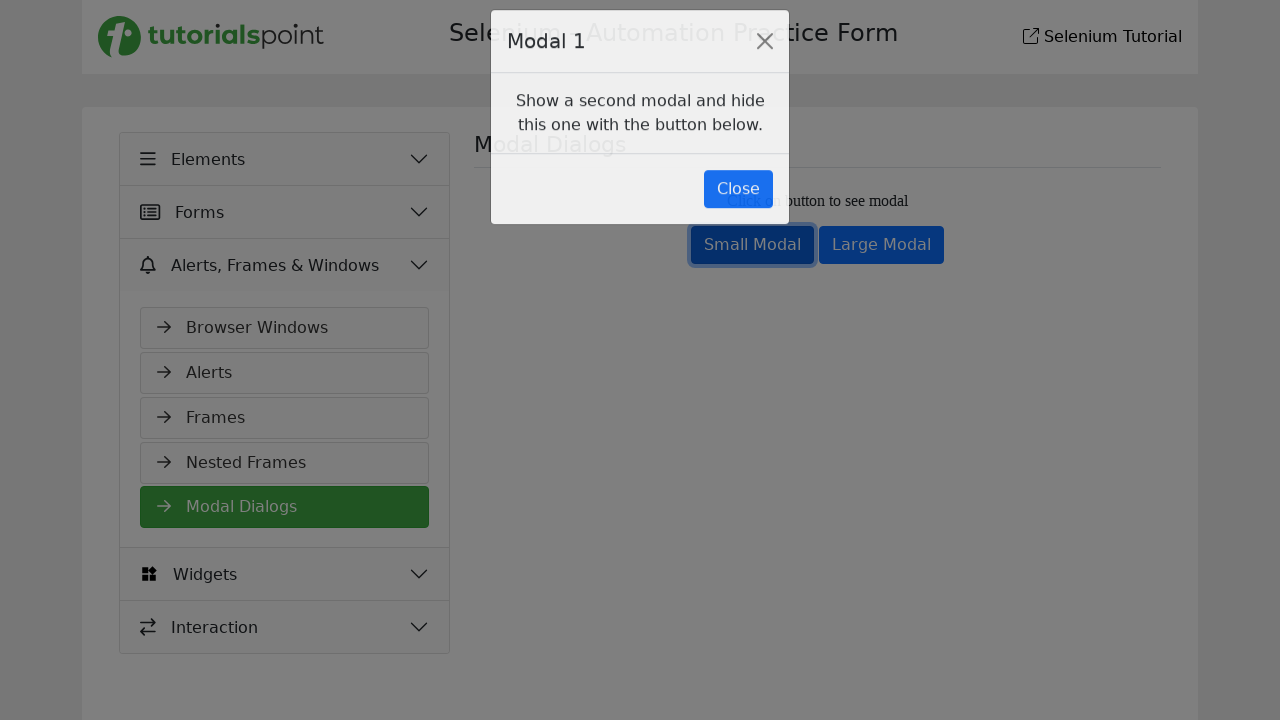

Located modal body element
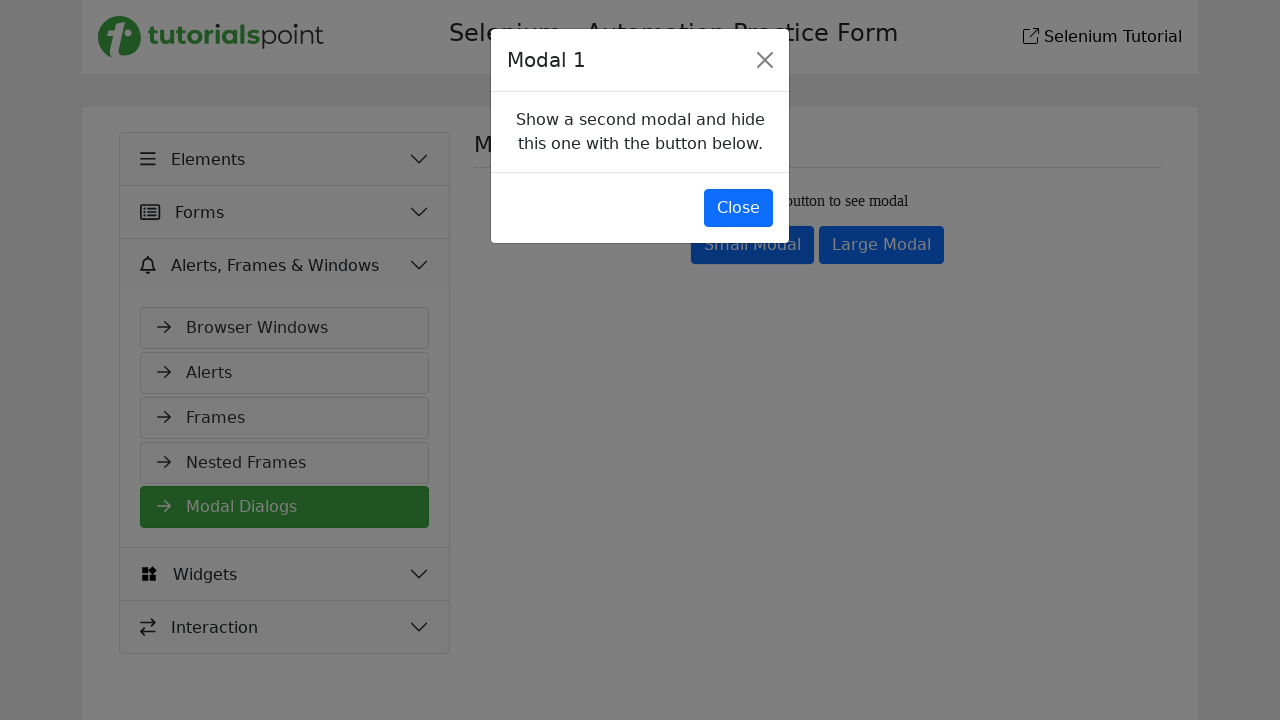

Verified modal content contains 'Show a second modal'
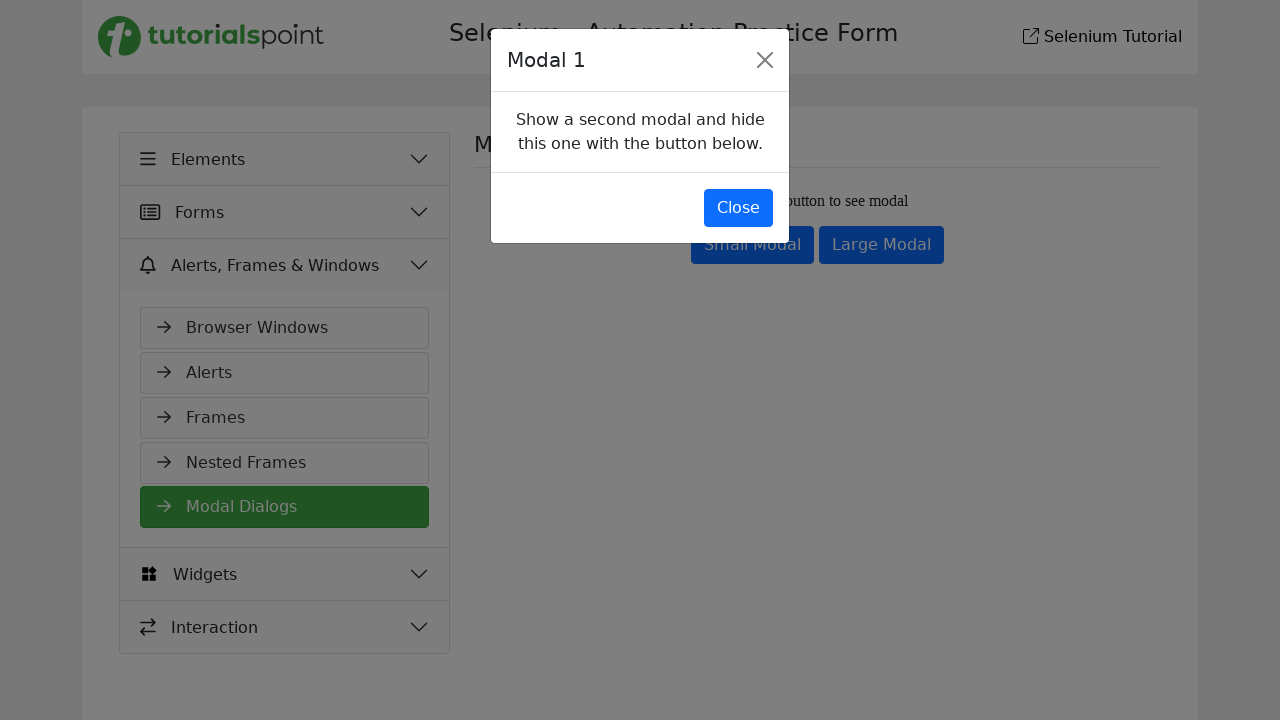

Pressed Escape key to close modal
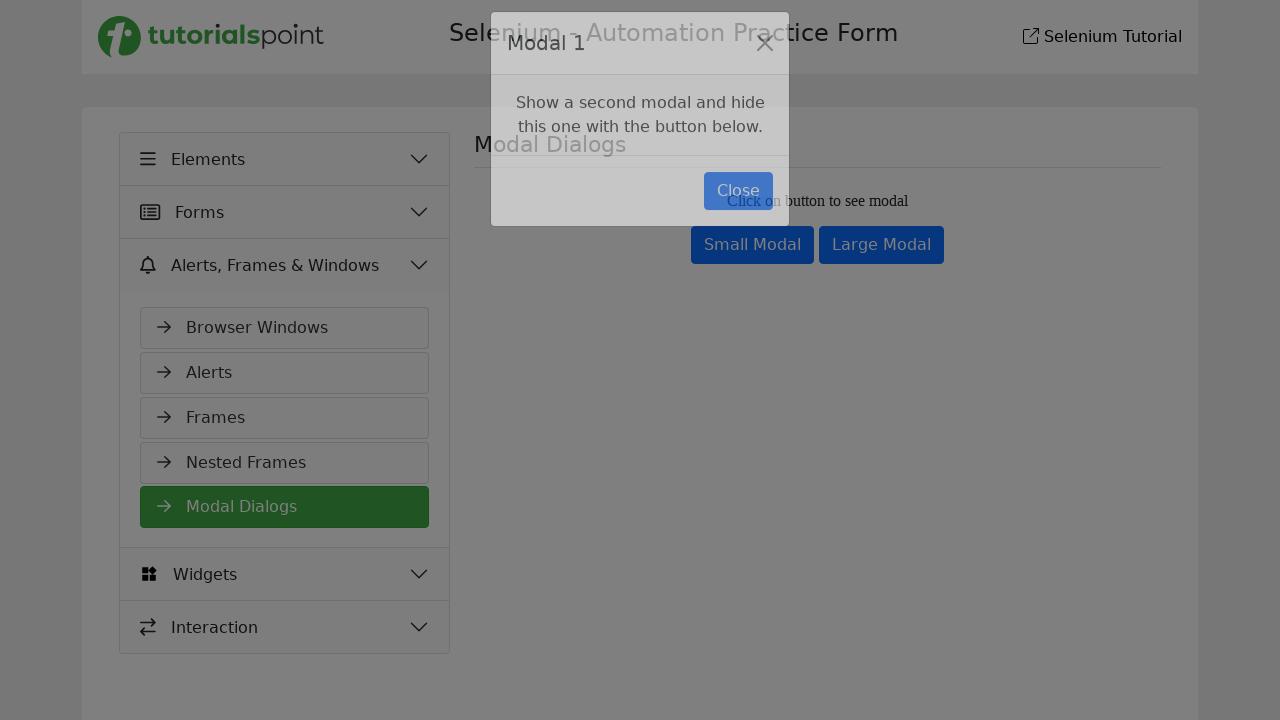

Modal dialog closed and hidden
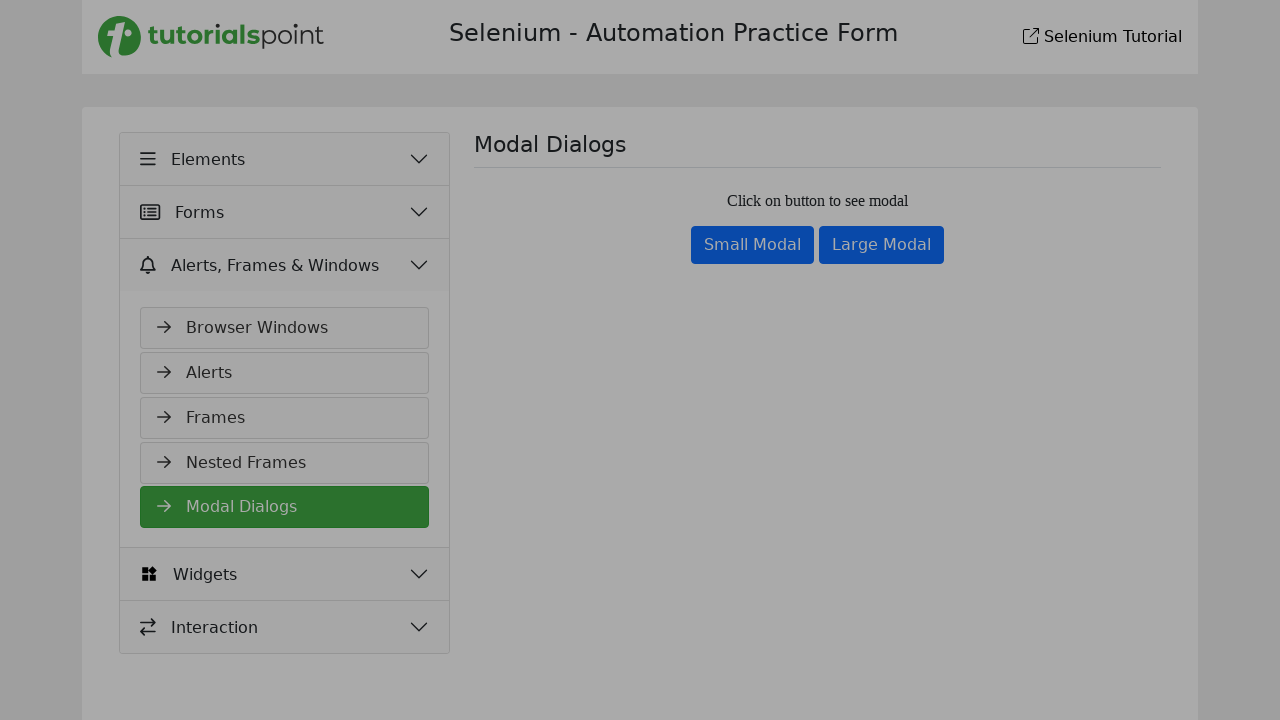

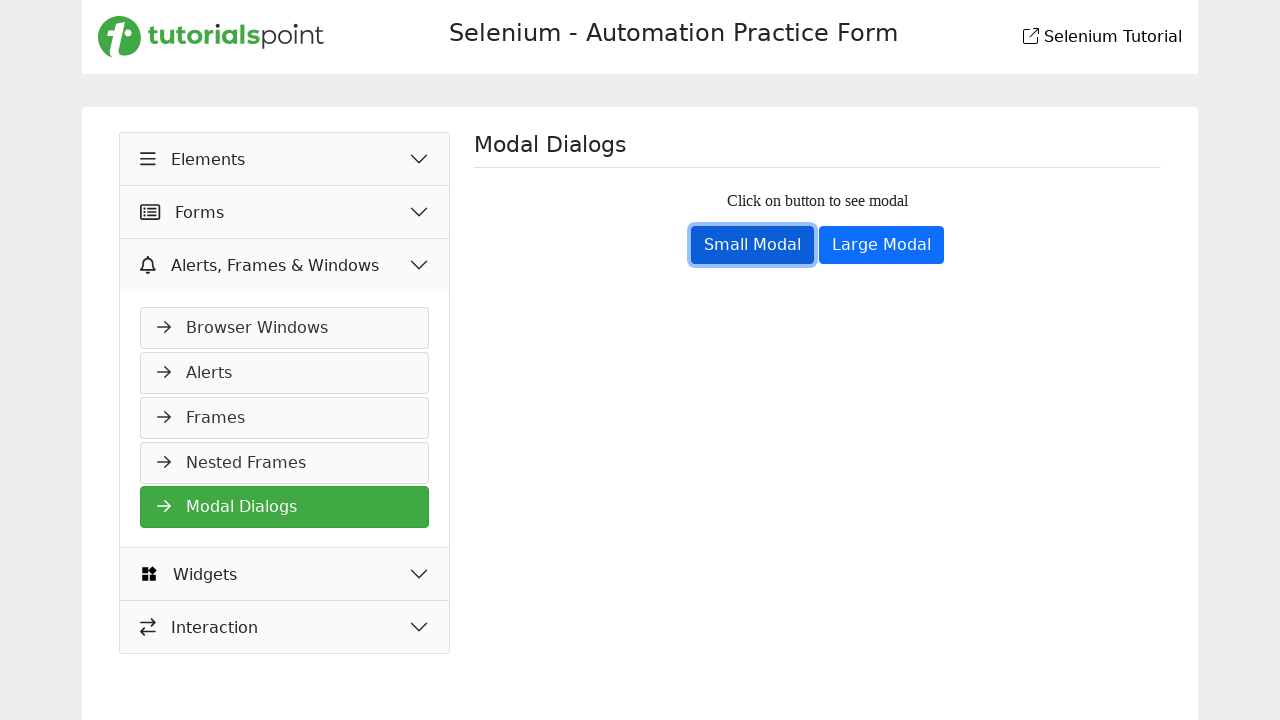